Tests clicking links that open new tabs/popups (Apple and Microsoft) and validates that the new tabs have the expected page titles.

Starting URL: https://www.techglobal-training.com/frontend

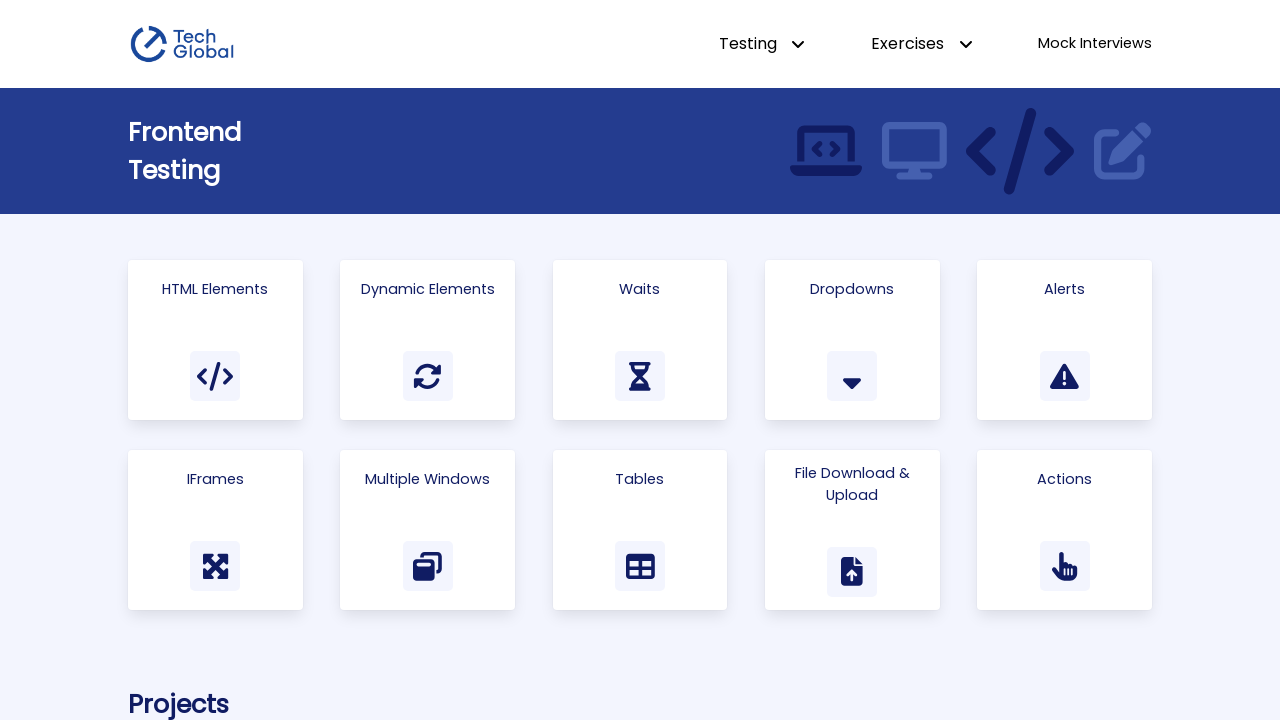

Clicked on 'Multiple Windows' card at (428, 479) on text=Multiple Windows
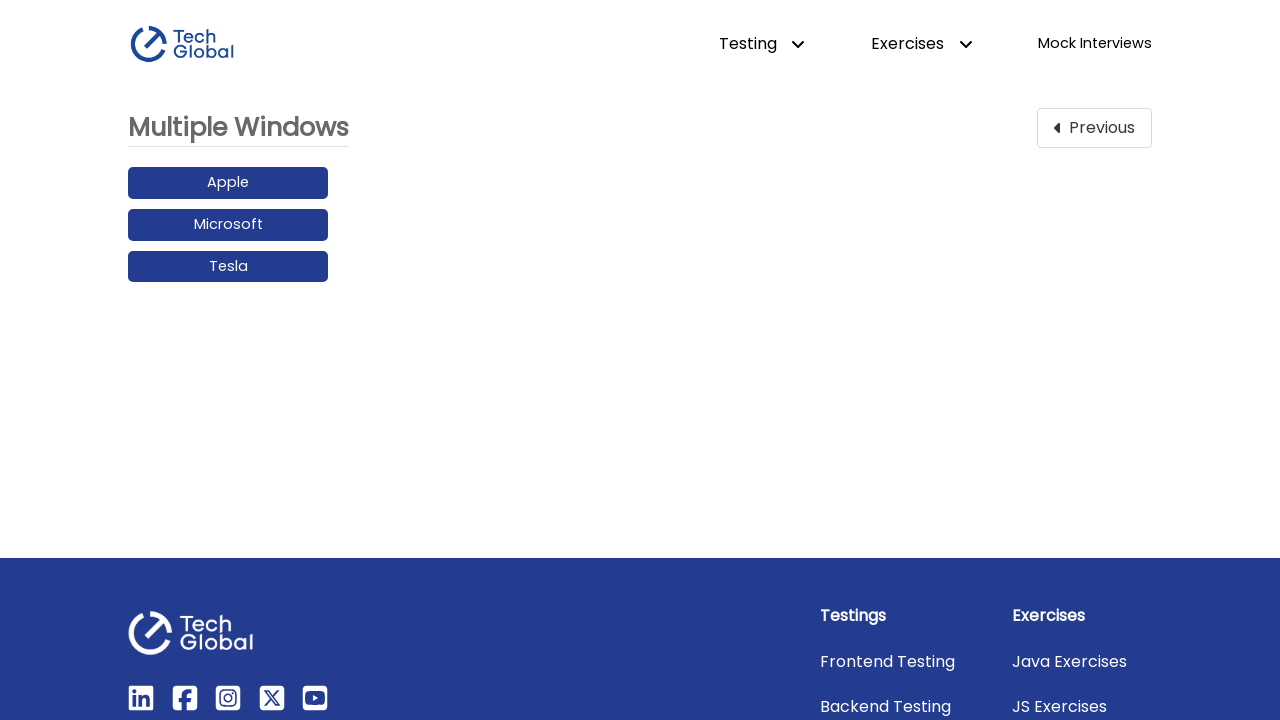

Clicked Apple link and new tab opened at (228, 183) on text=Apple
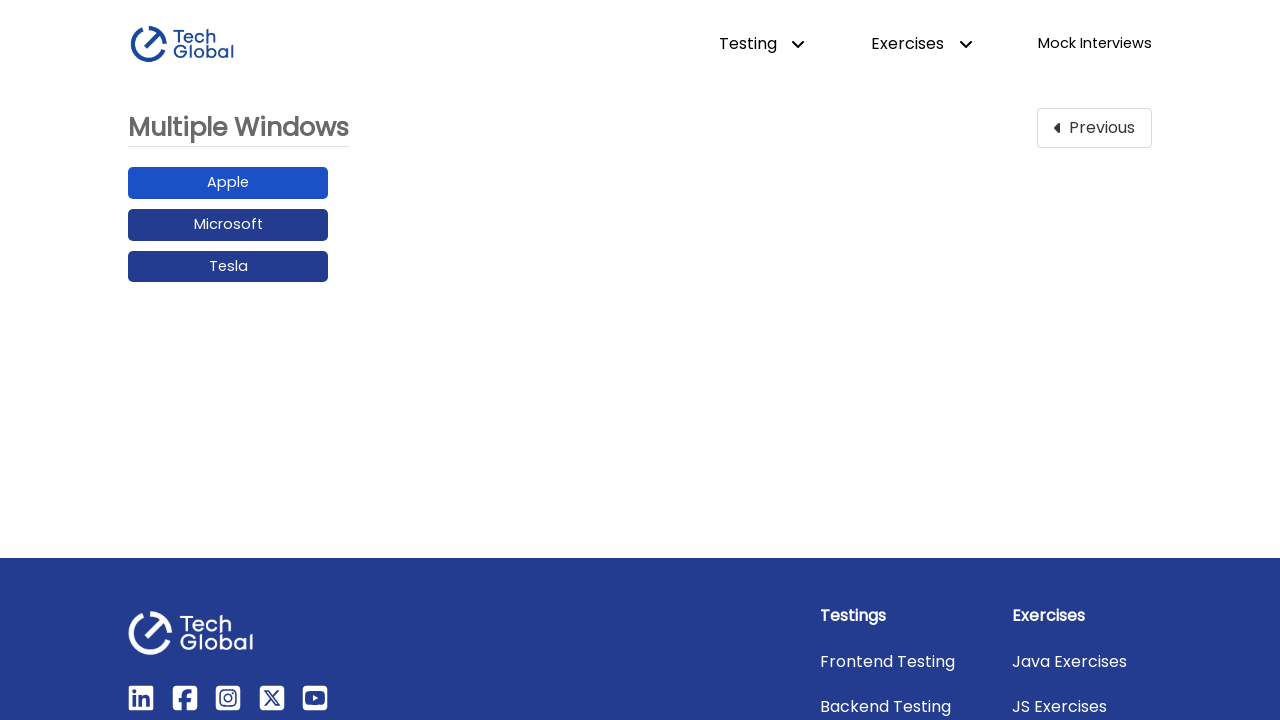

Validated Apple tab has correct title
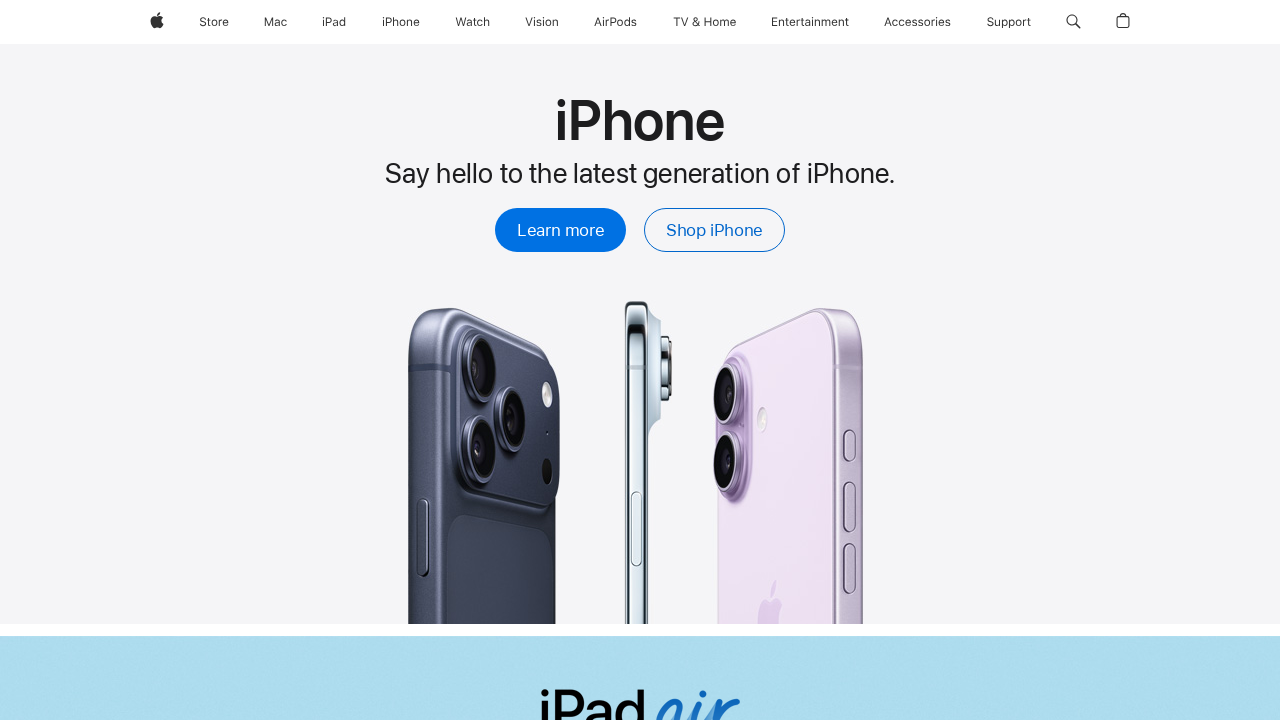

Clicked Microsoft link and new tab opened at (228, 225) on text=Microsoft
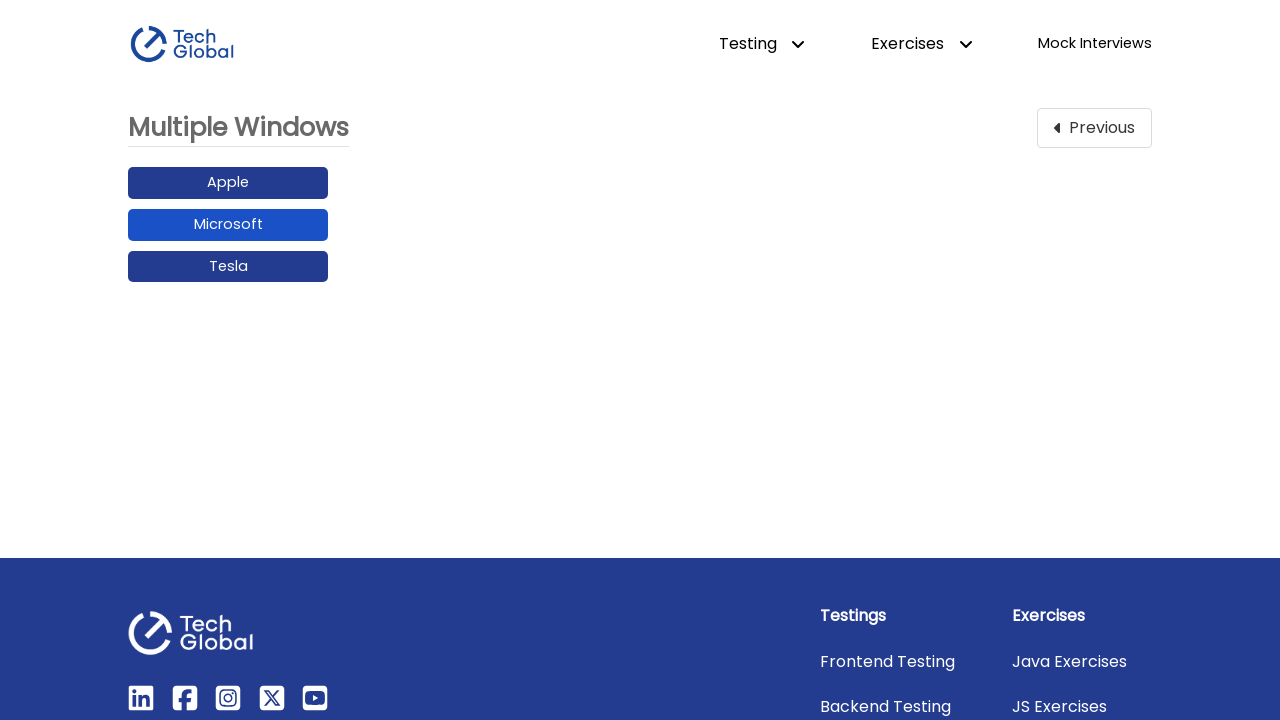

Validated Microsoft tab has correct title
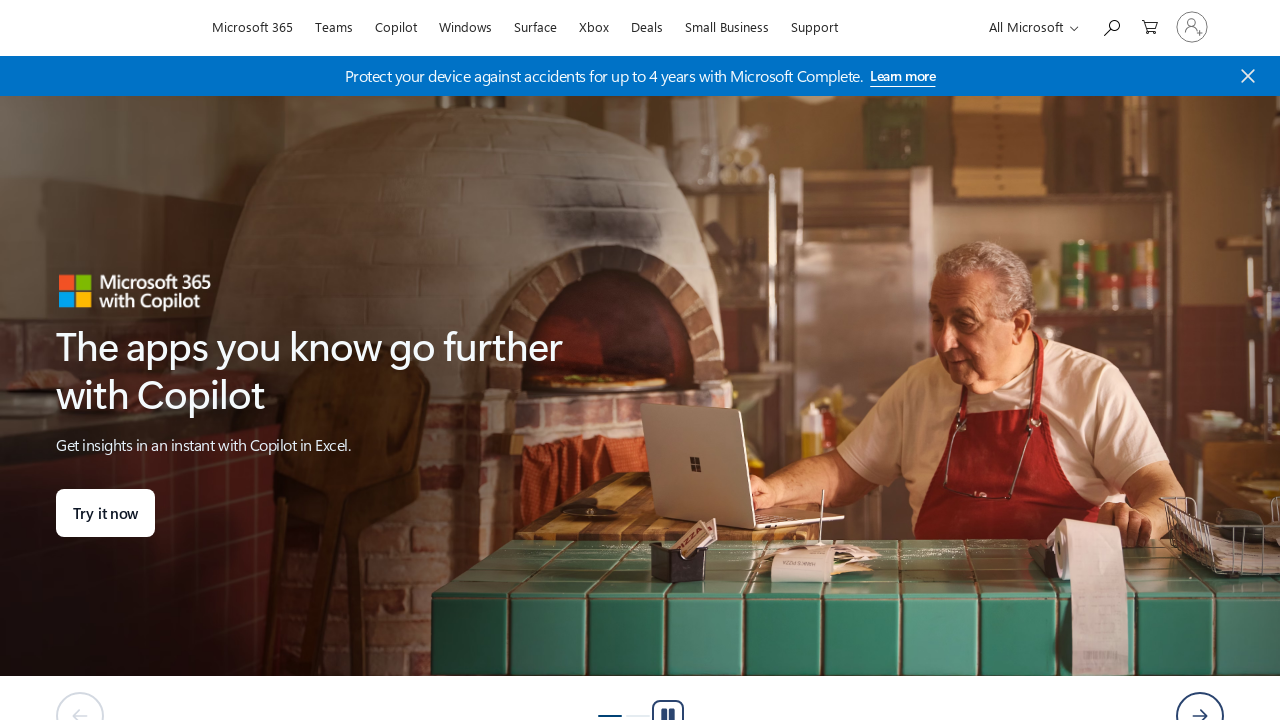

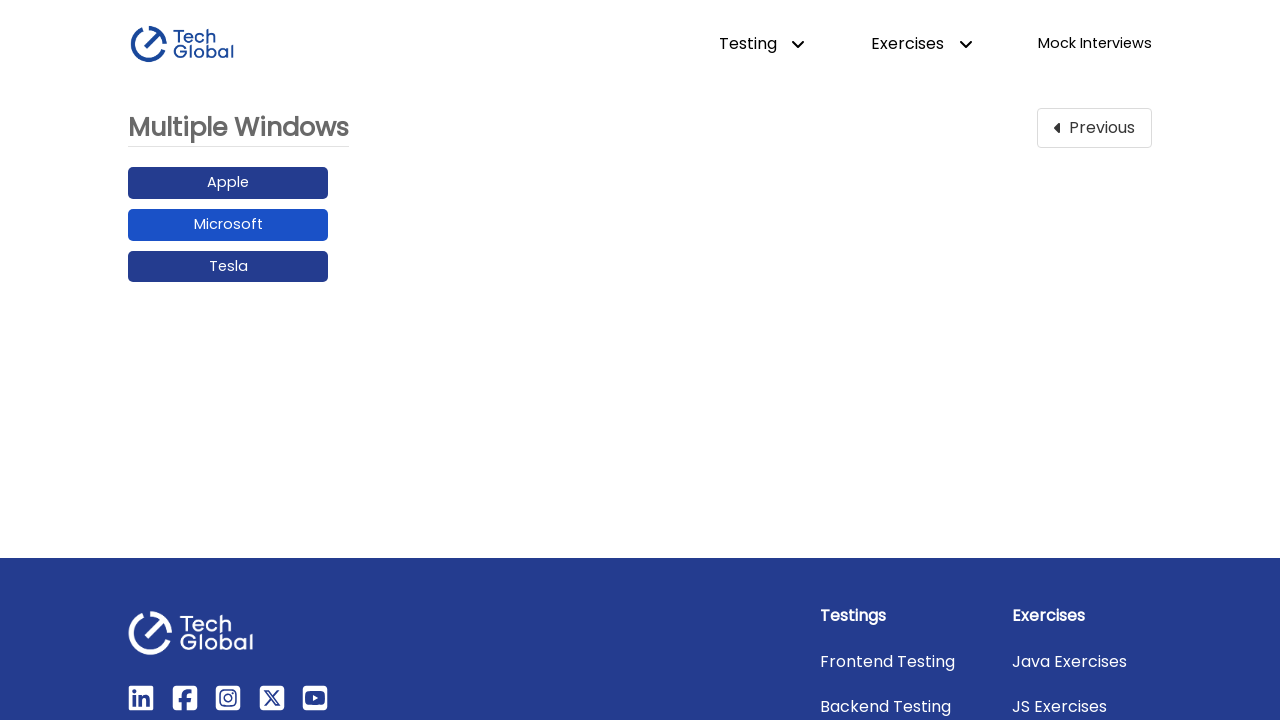